Tests a simple form submission by filling in first name, last name, city, and country fields, then clicking the submit button.

Starting URL: http://suninjuly.github.io/simple_form_find_task.html

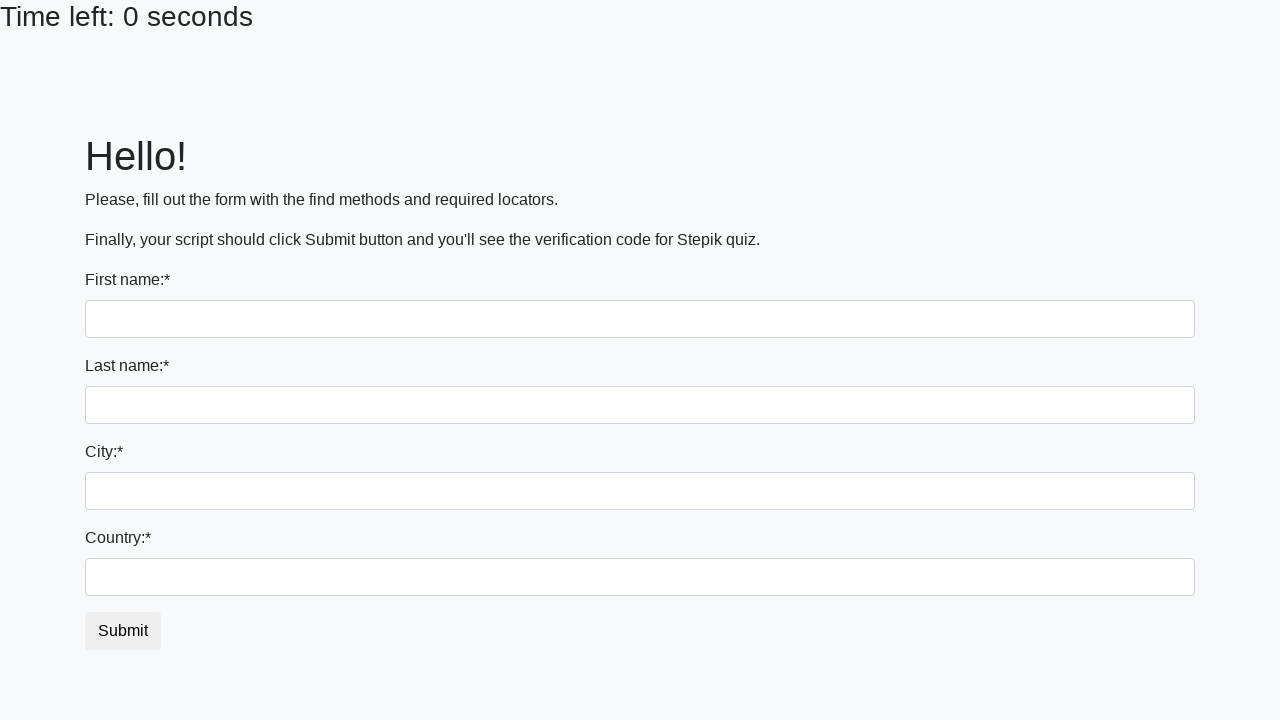

Filled first name field with 'Ivan' on input[name='first_name']
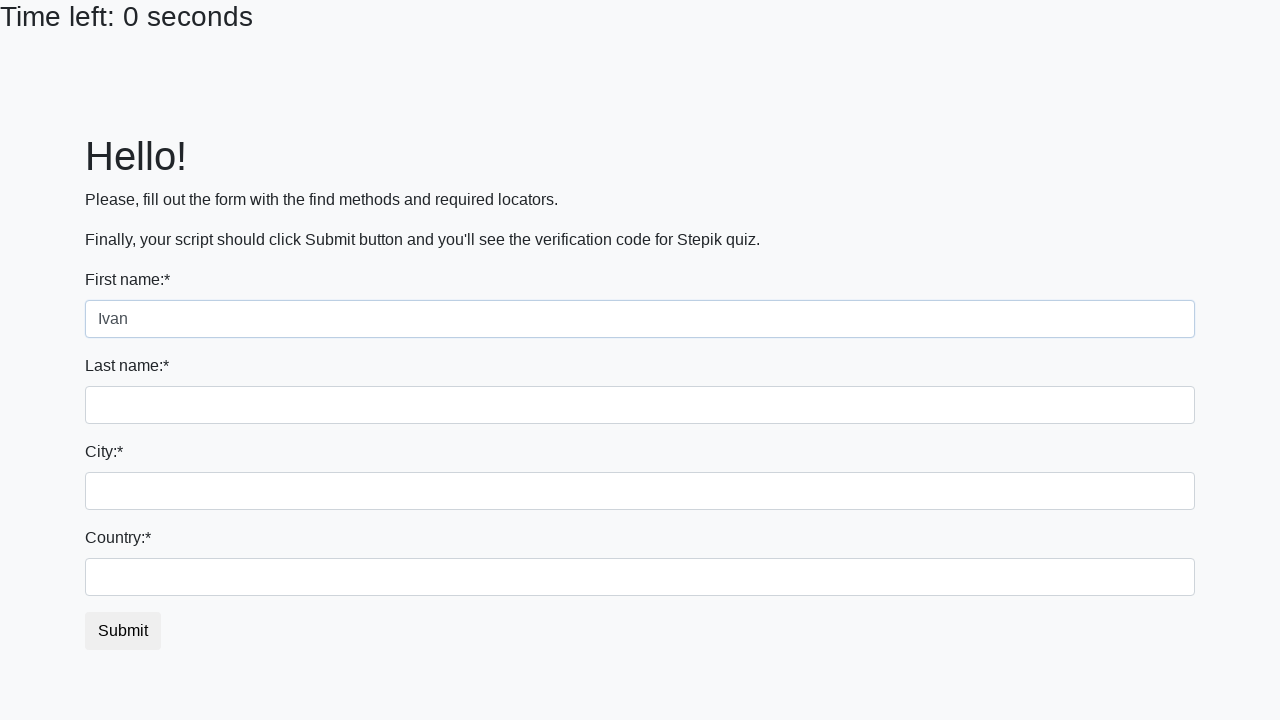

Filled last name field with 'Petrov' on input[name='last_name']
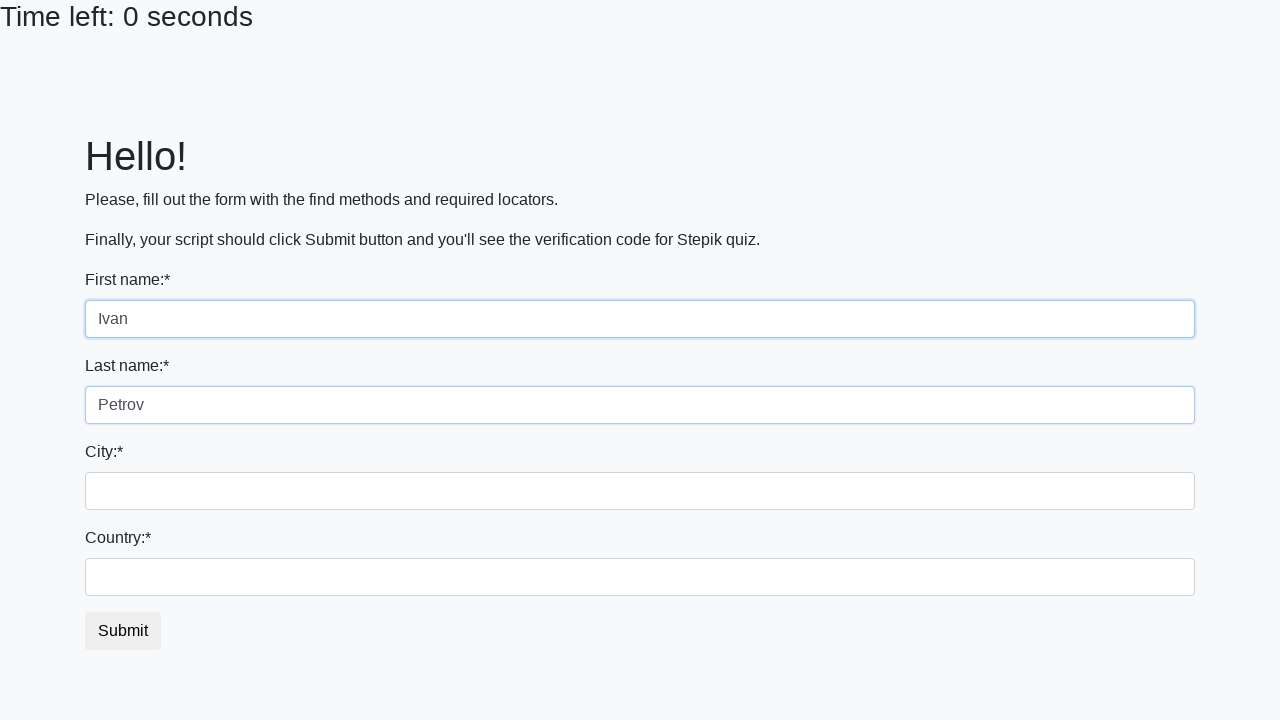

Filled city field with 'Smolensk' on .city
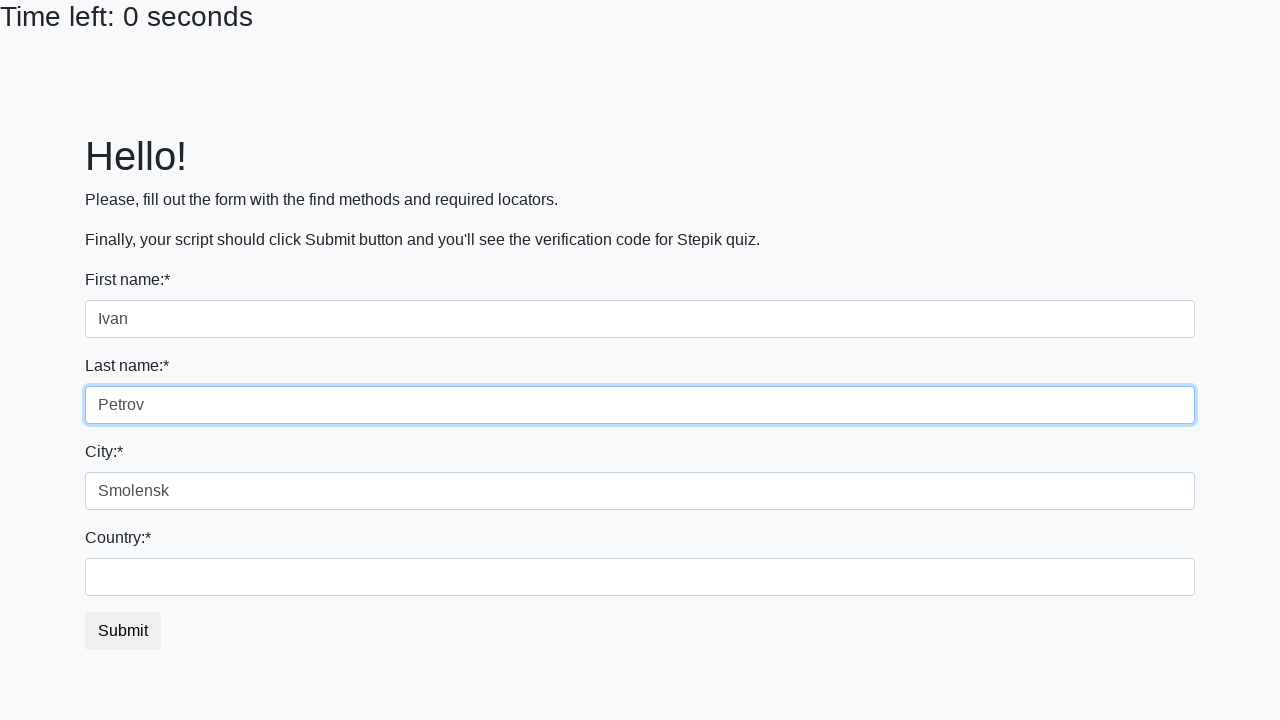

Filled country field with 'Russia' on #country
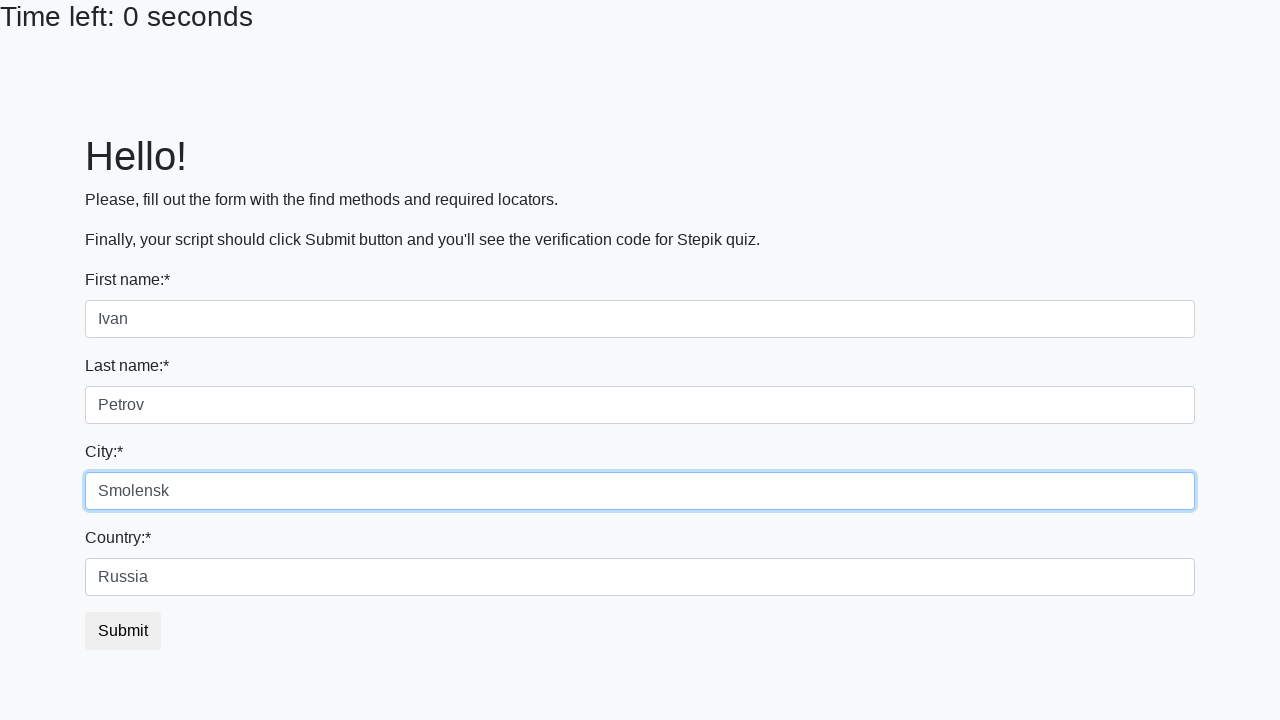

Clicked submit button to complete form submission at (123, 631) on button[type='submit']
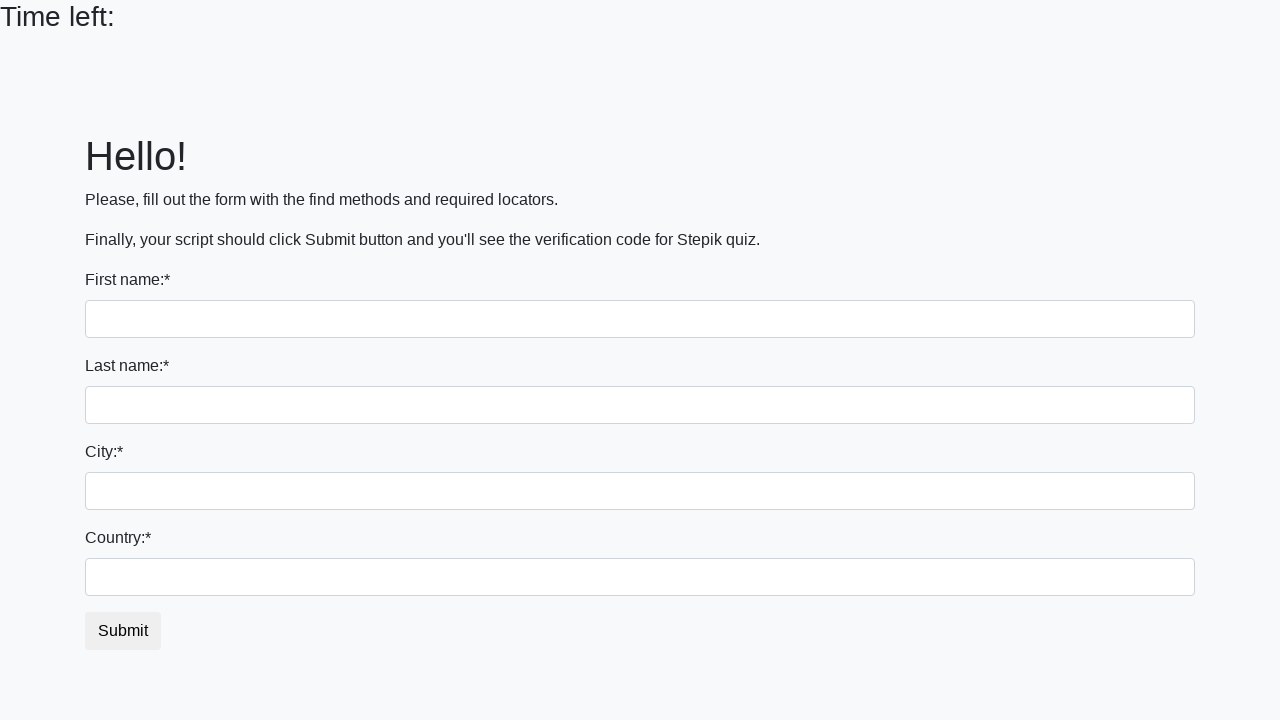

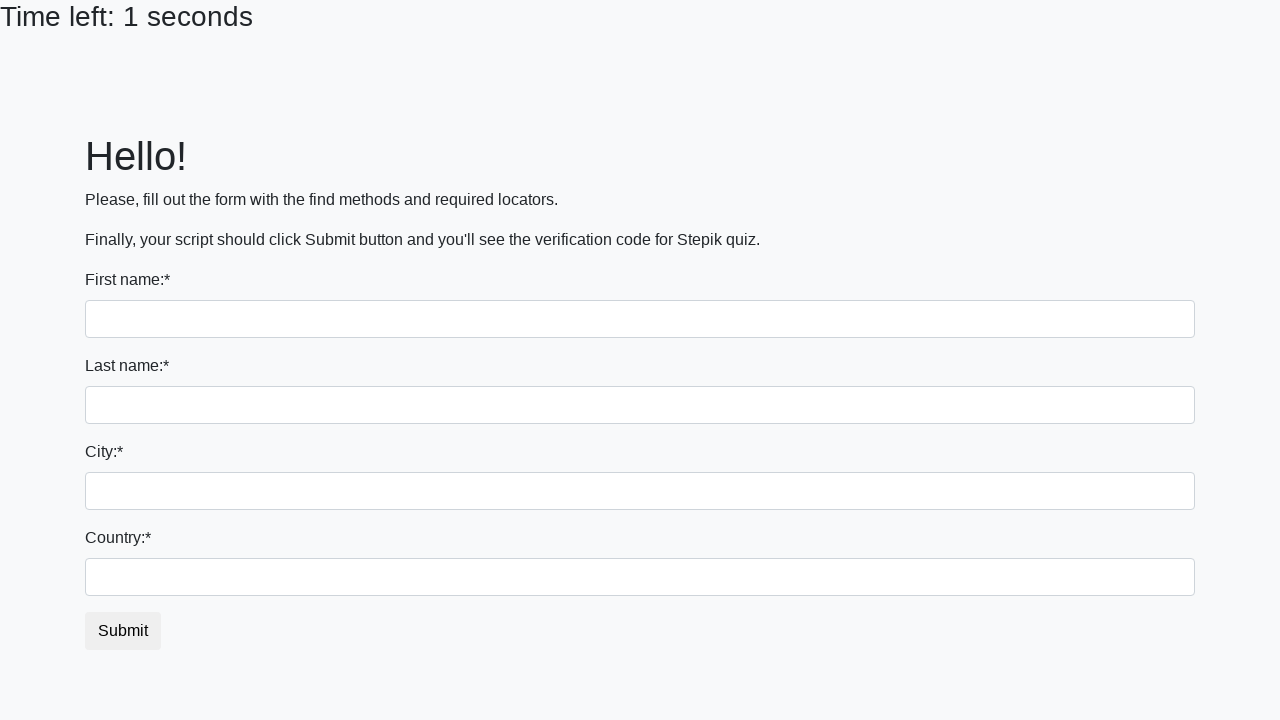